Tests the add/remove elements functionality by clicking "Add Element" twice to create two delete buttons, then clicking one delete button and verifying only one remains.

Starting URL: https://the-internet.herokuapp.com/add_remove_elements/

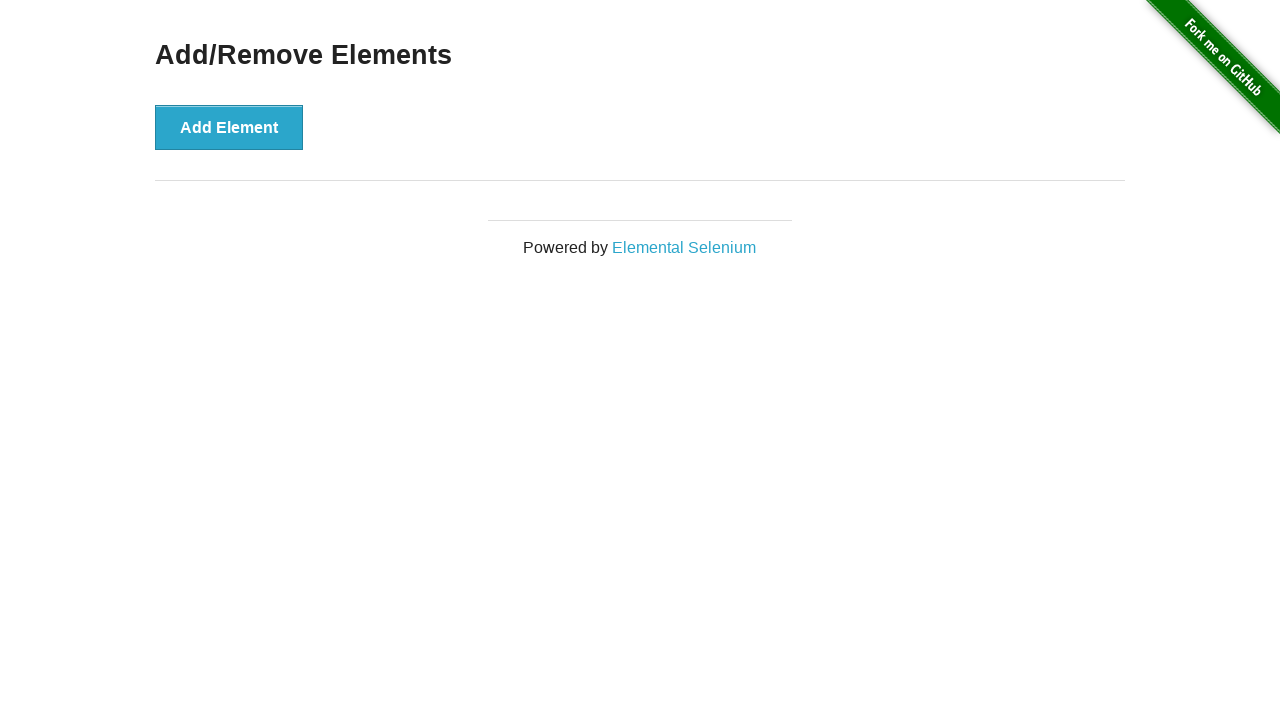

Clicked 'Add Element' button first time at (229, 127) on xpath=//*[text()='Add Element']
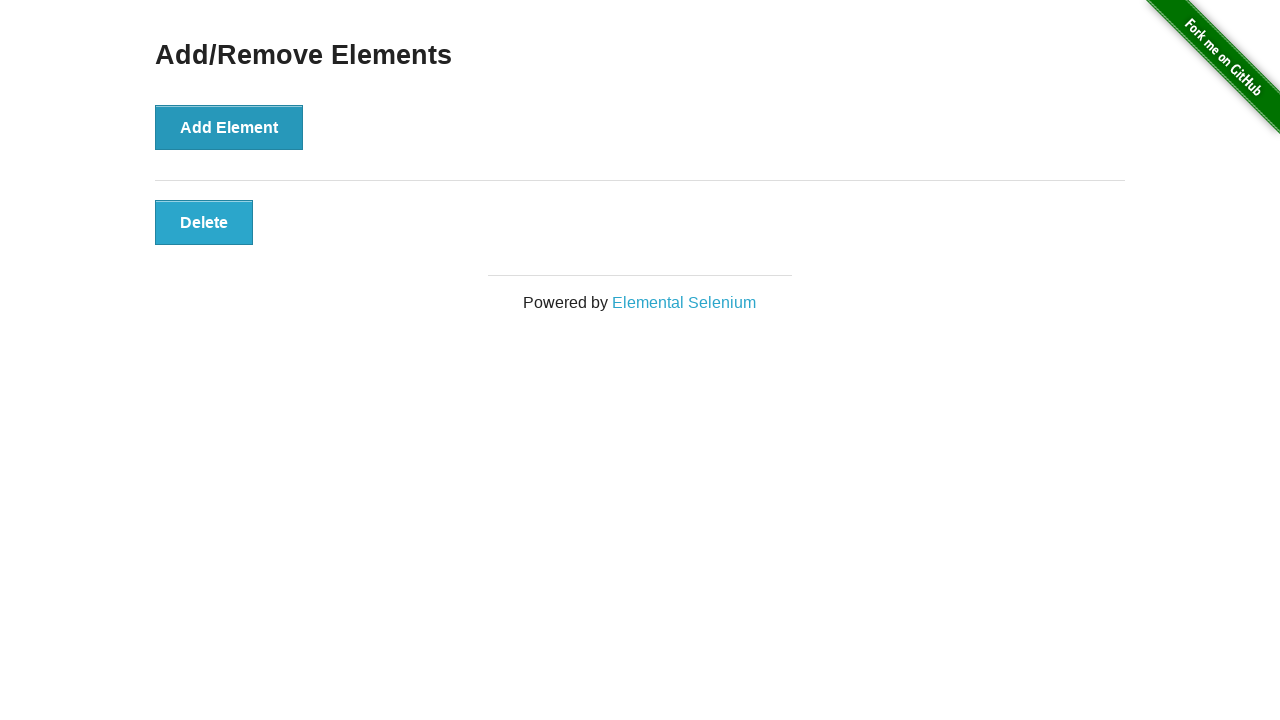

Clicked 'Add Element' button second time at (229, 127) on xpath=//*[text()='Add Element']
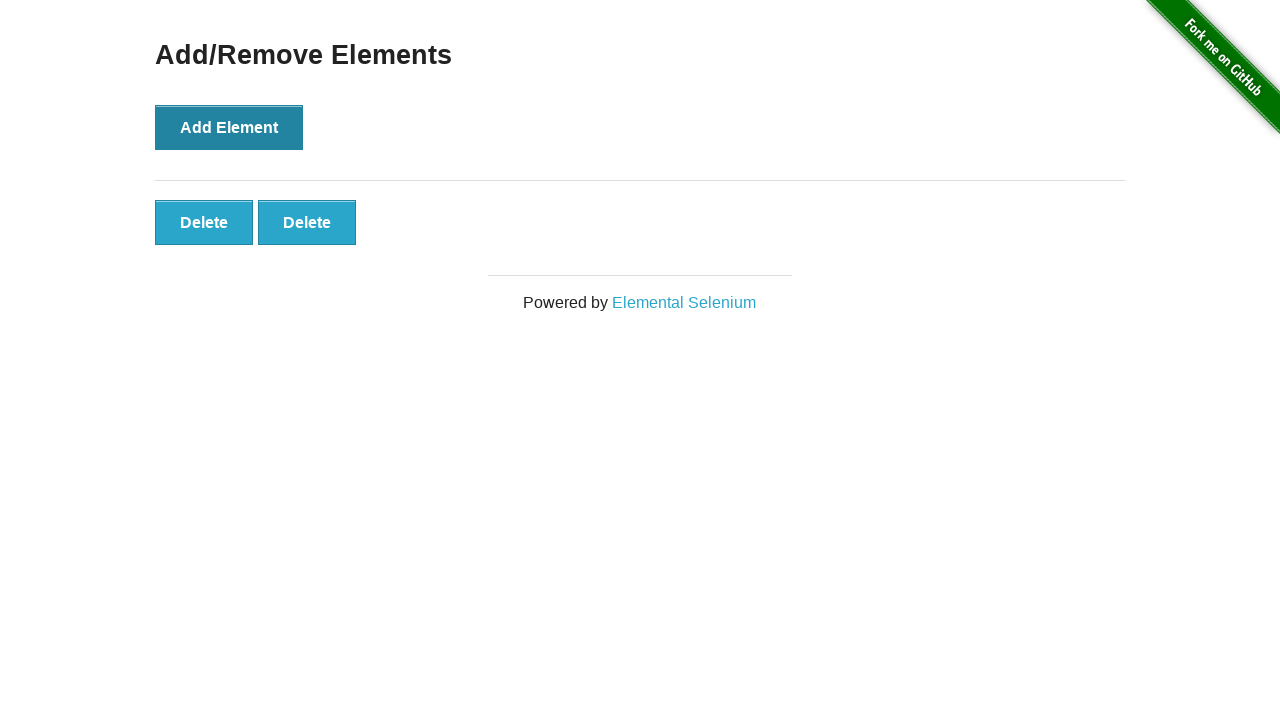

Clicked one 'Delete' button to remove an element at (204, 222) on xpath=//*[text()='Delete']
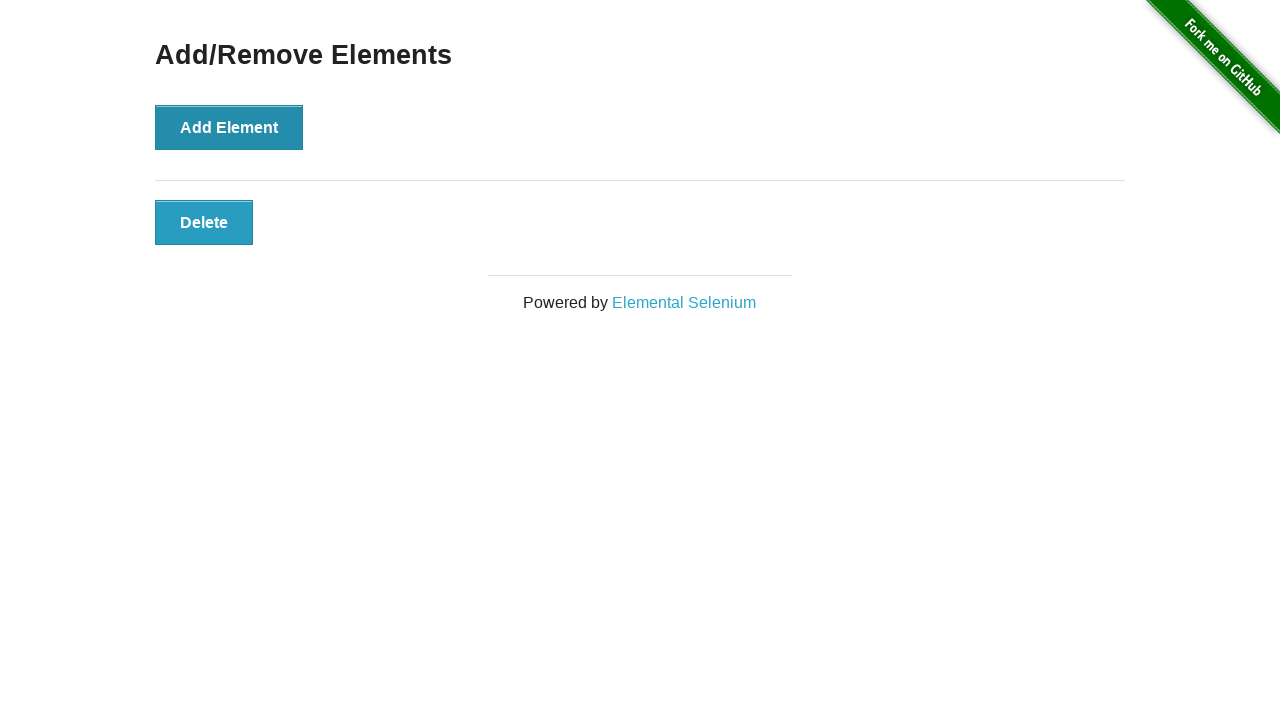

Waited for remaining 'Delete' button to be present
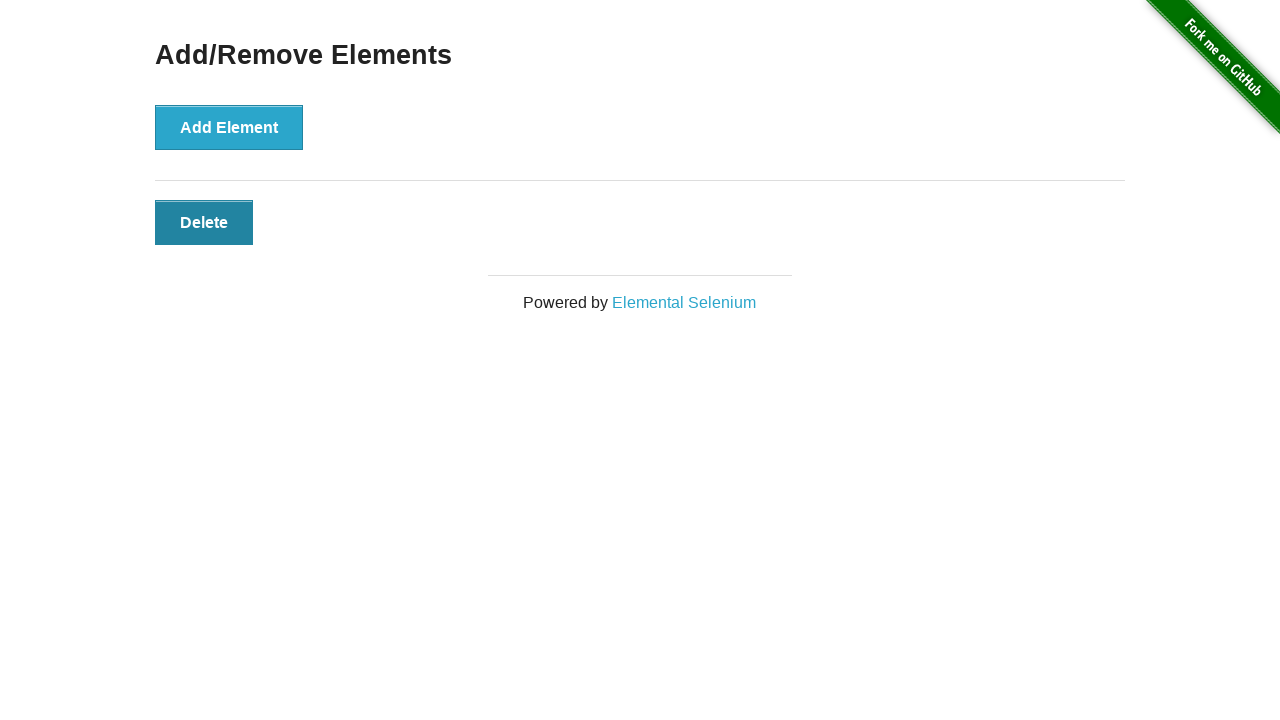

Located all 'Delete' buttons on the page
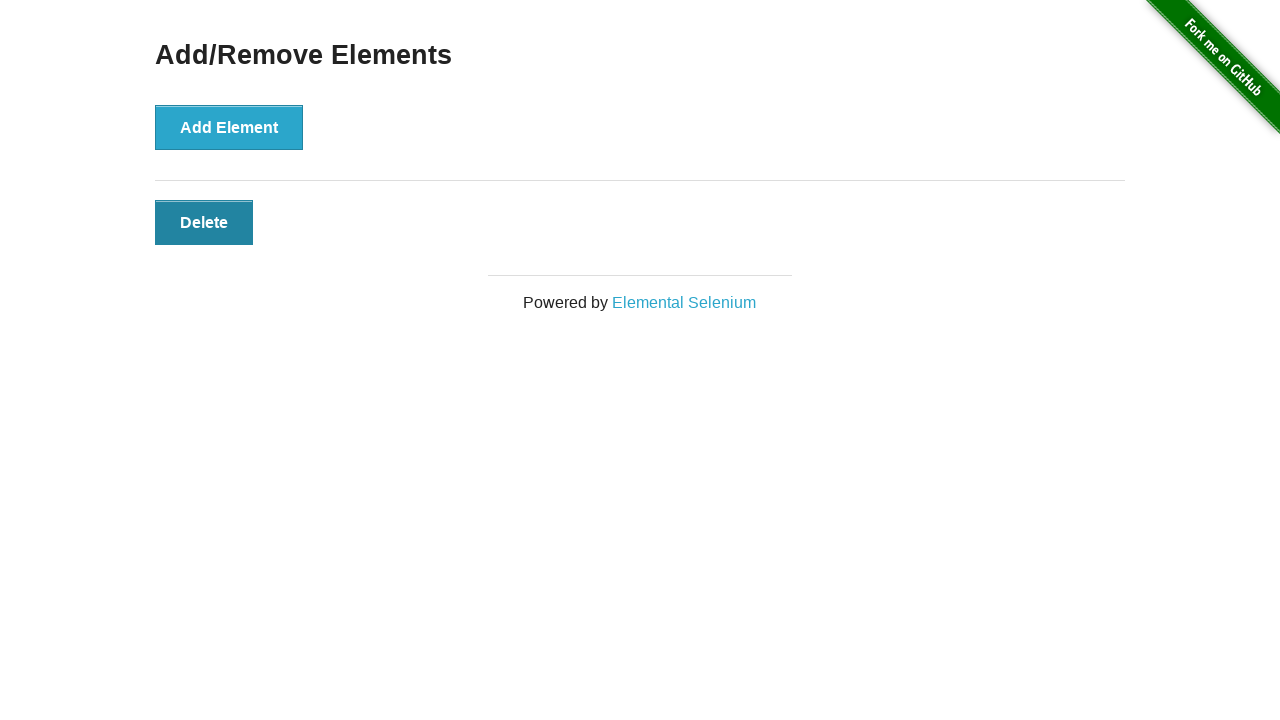

Verified that exactly one 'Delete' button remains
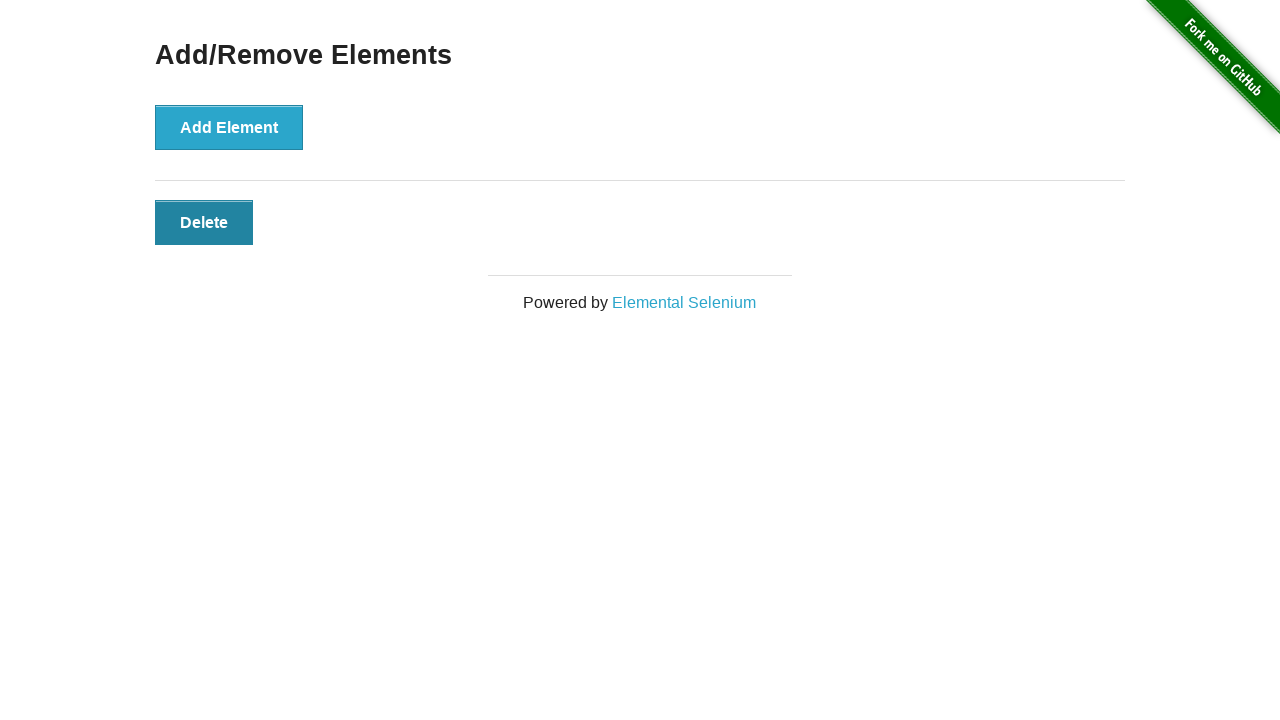

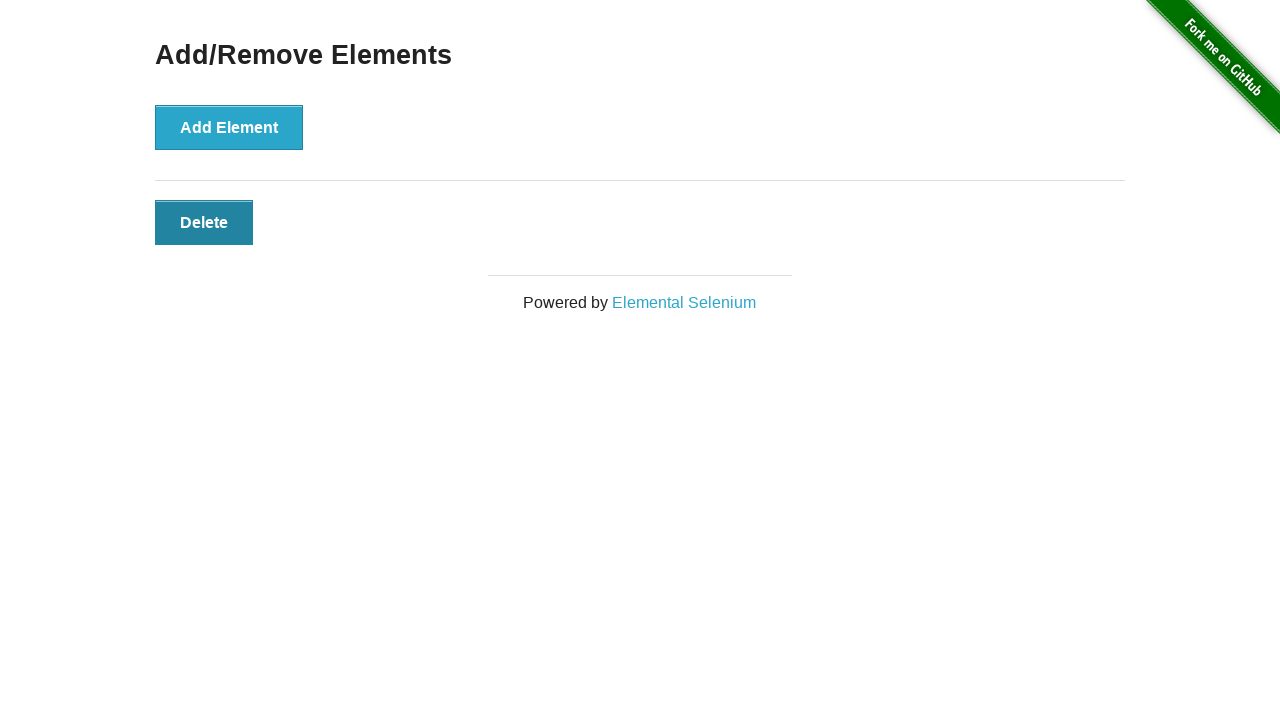